Tests complete checkout flow from adding items to cart through order completion

Starting URL: https://www.saucedemo.com

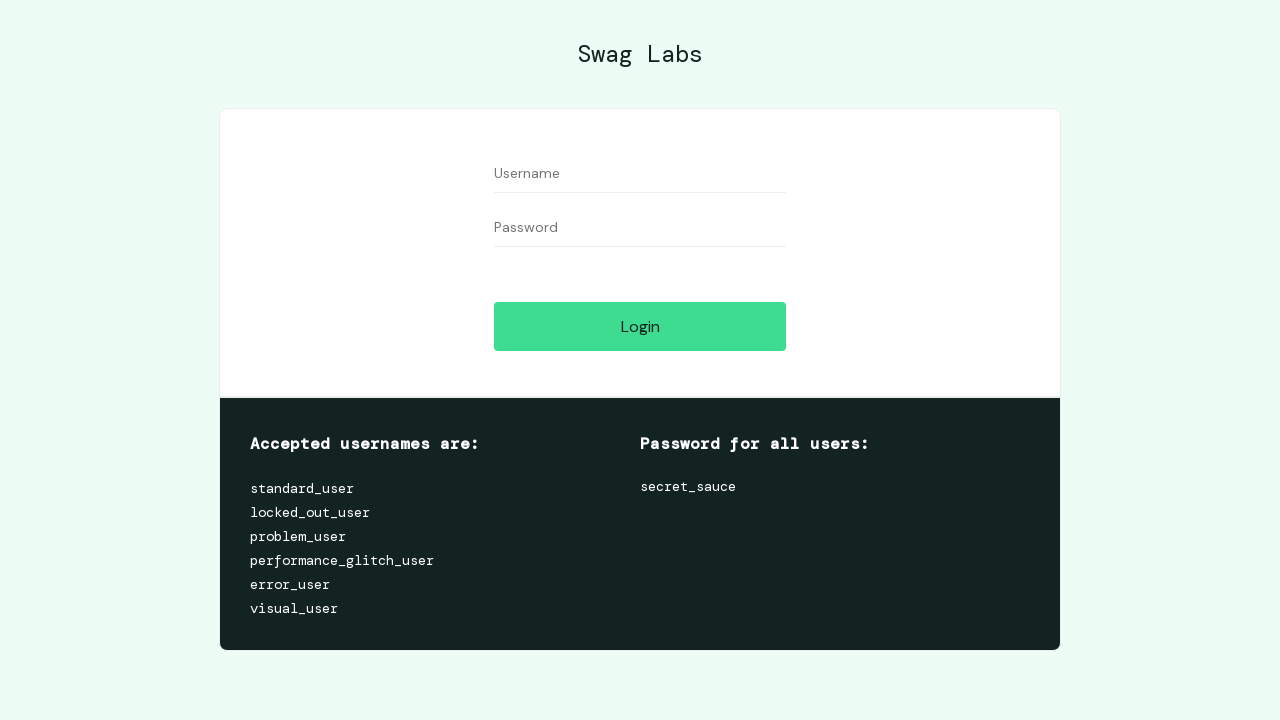

Filled username field with 'standard_user' on #user-name
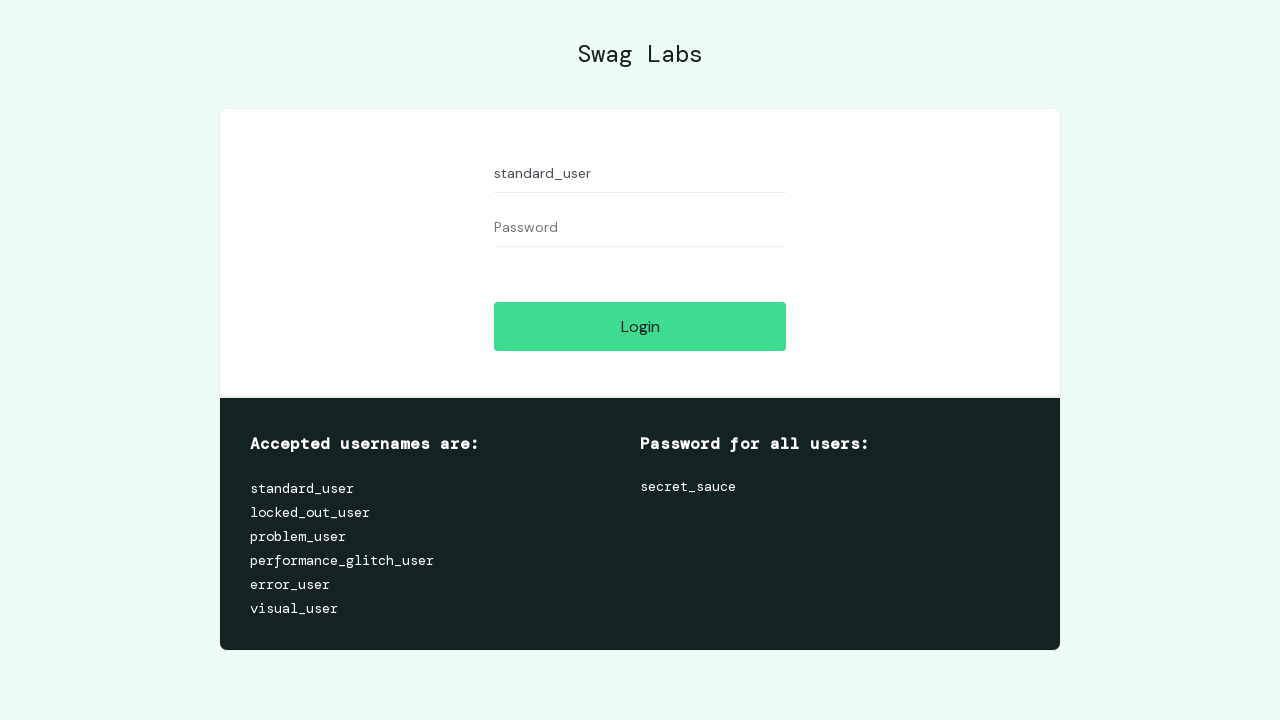

Filled password field with 'secret_sauce' on #password
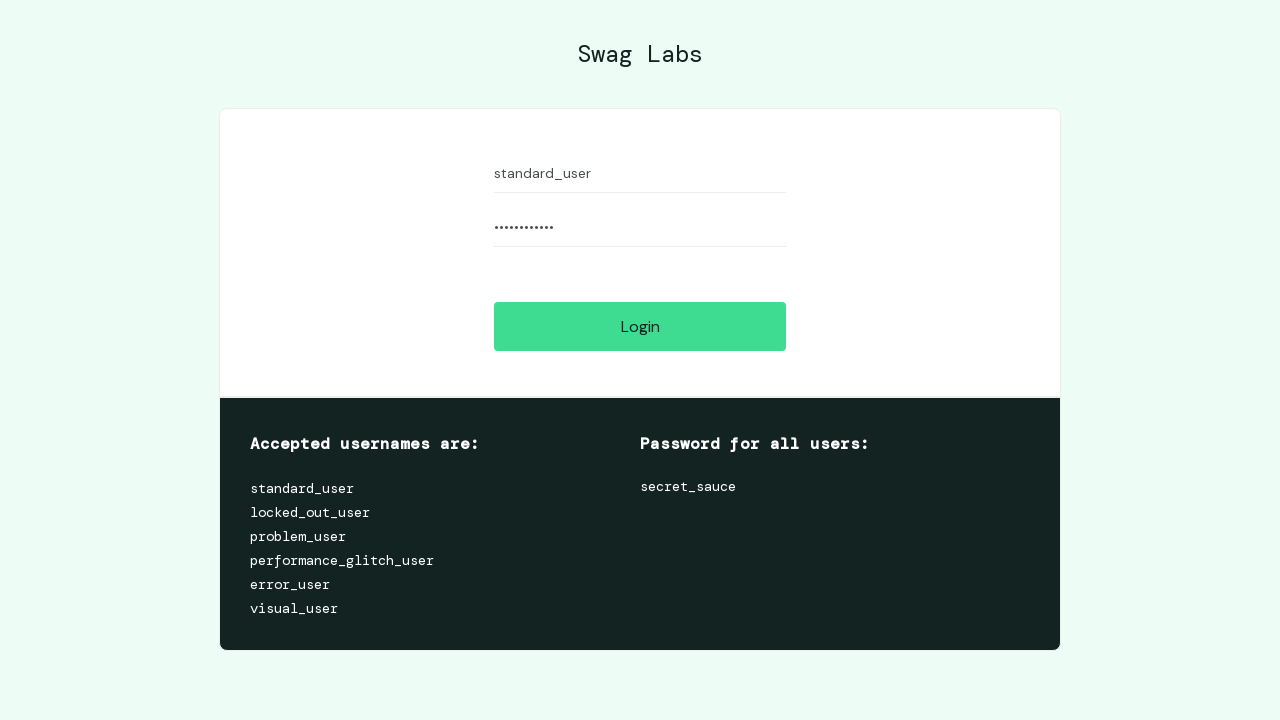

Clicked login button at (640, 326) on [name='login-button']
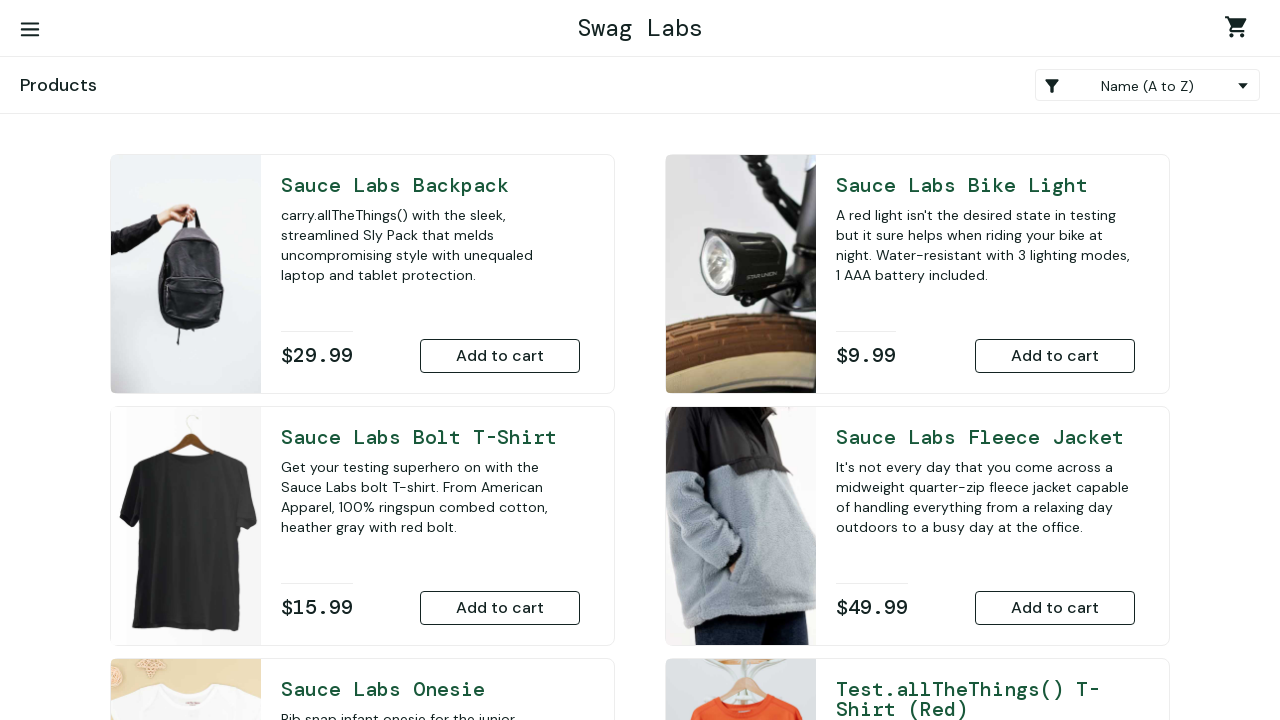

Inventory container loaded
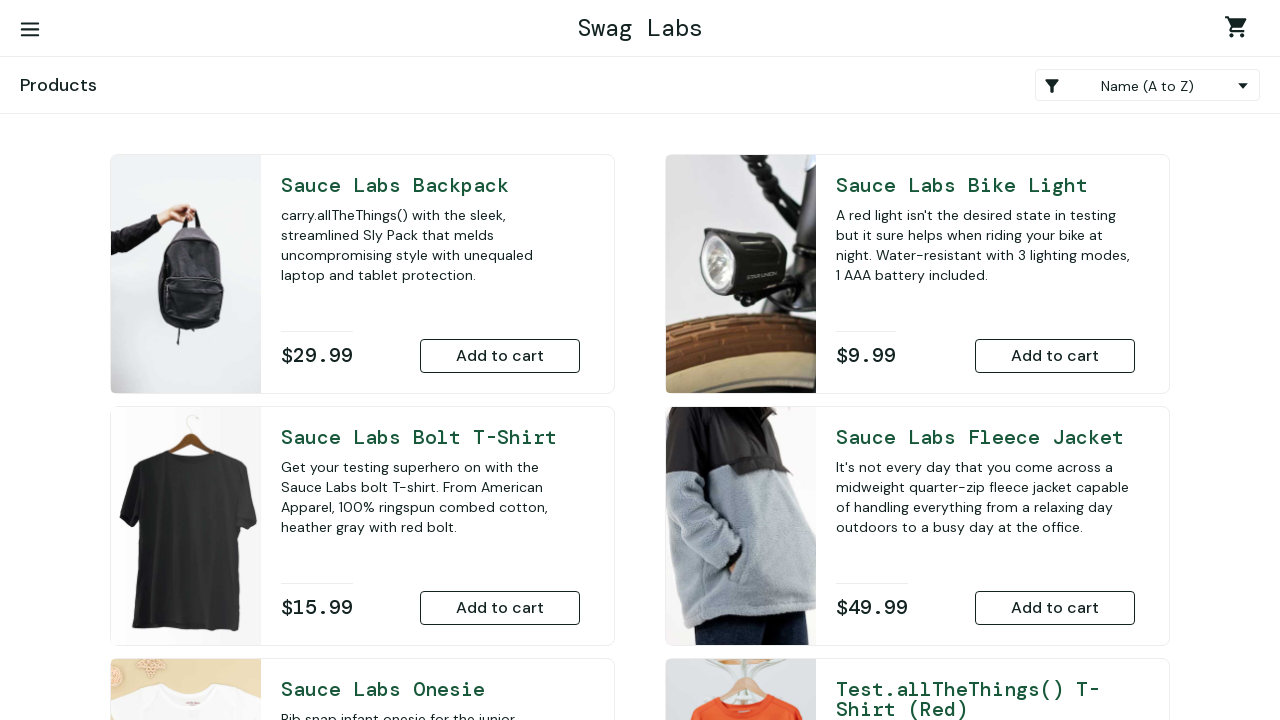

Added Sauce Labs Backpack to cart at (500, 356) on [name='add-to-cart-sauce-labs-backpack']
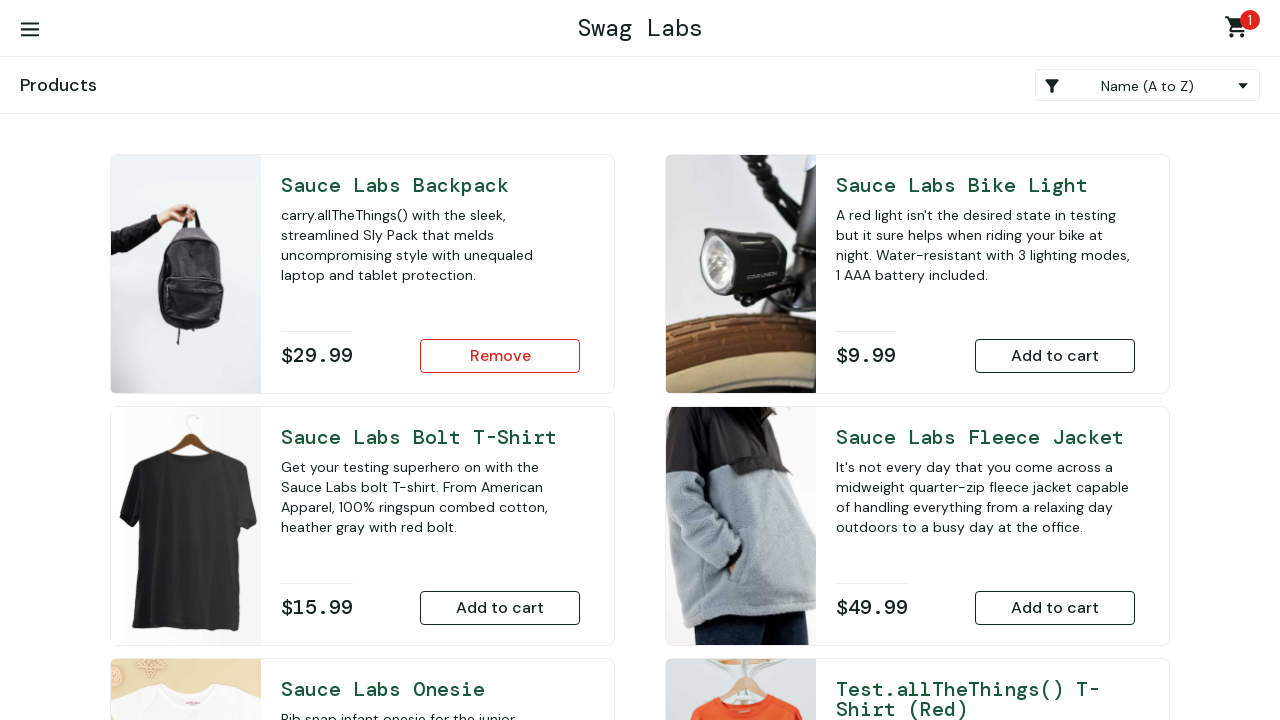

Added Sauce Labs Bike Light to cart at (1055, 356) on [name='add-to-cart-sauce-labs-bike-light']
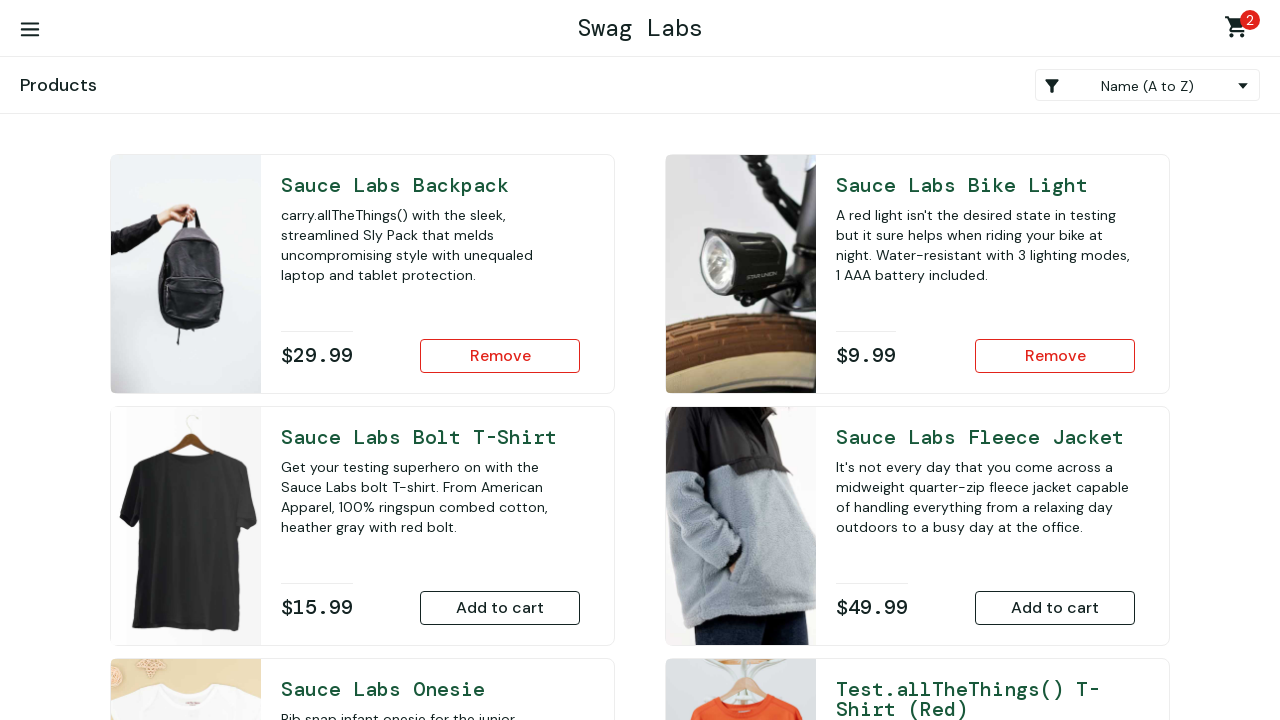

Clicked shopping cart link at (1240, 30) on .shopping_cart_link
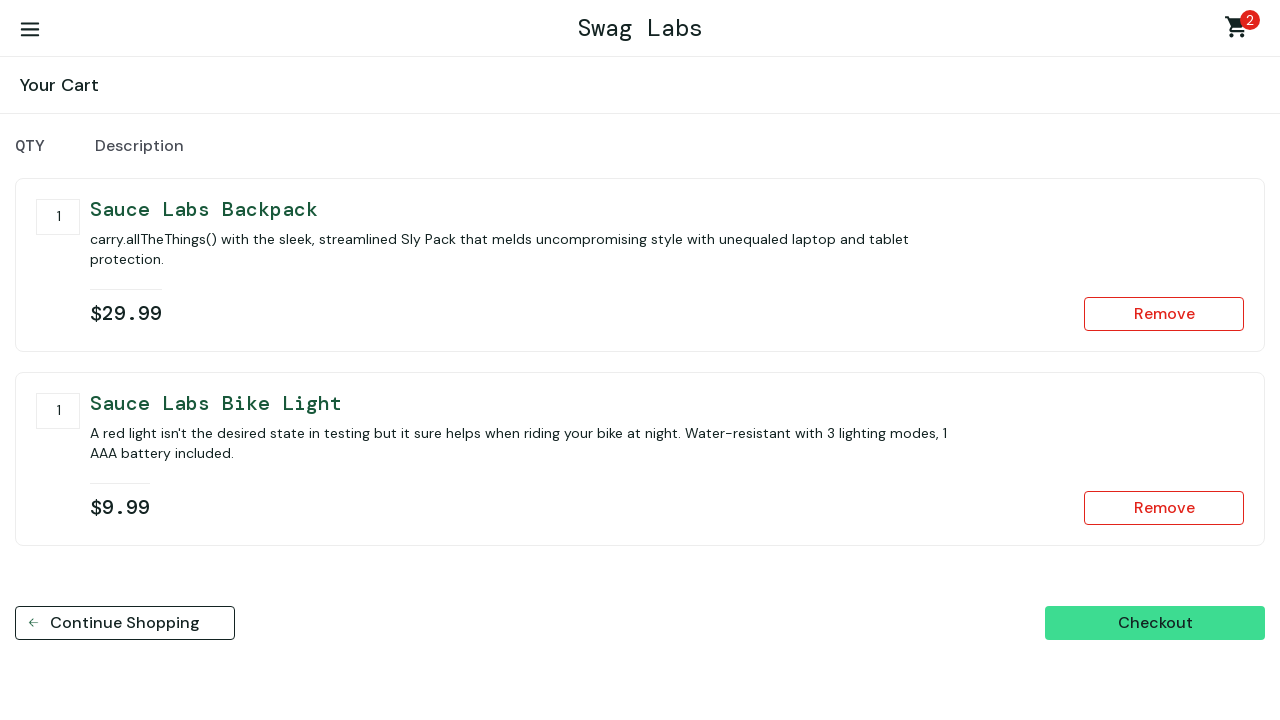

Clicked checkout button at (1155, 623) on [name='checkout']
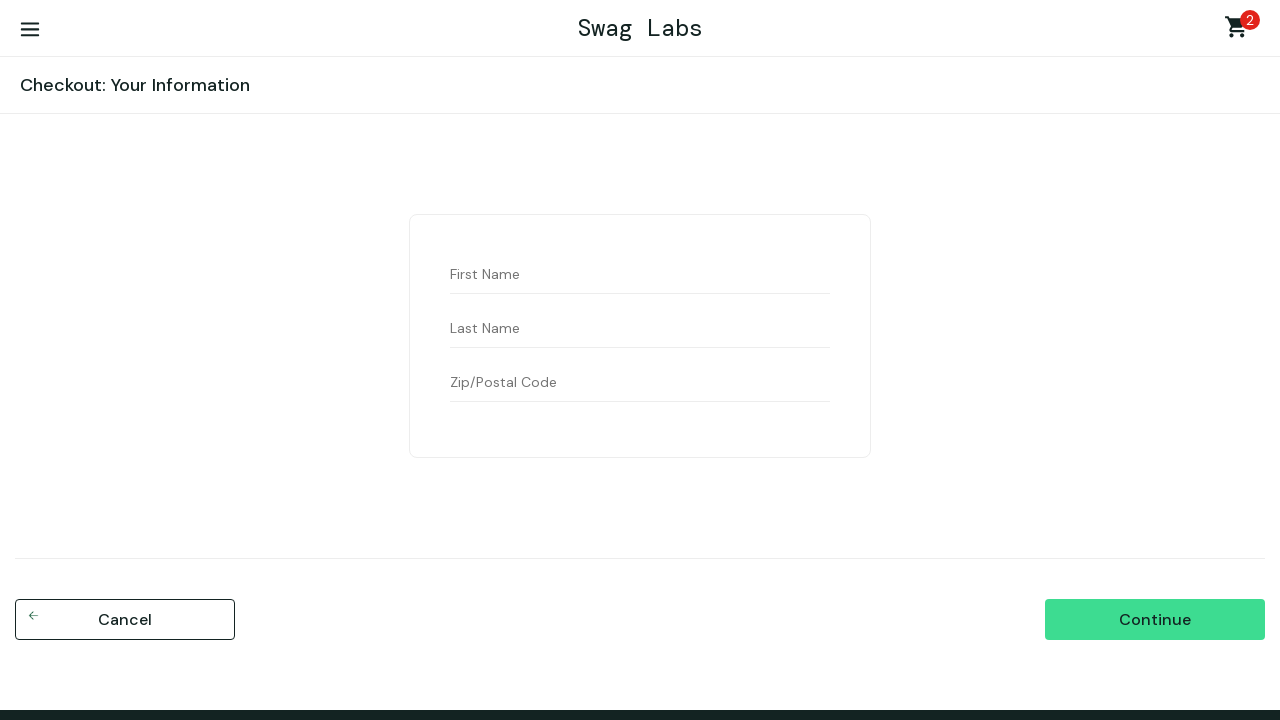

Filled first name field with 'John' on #first-name
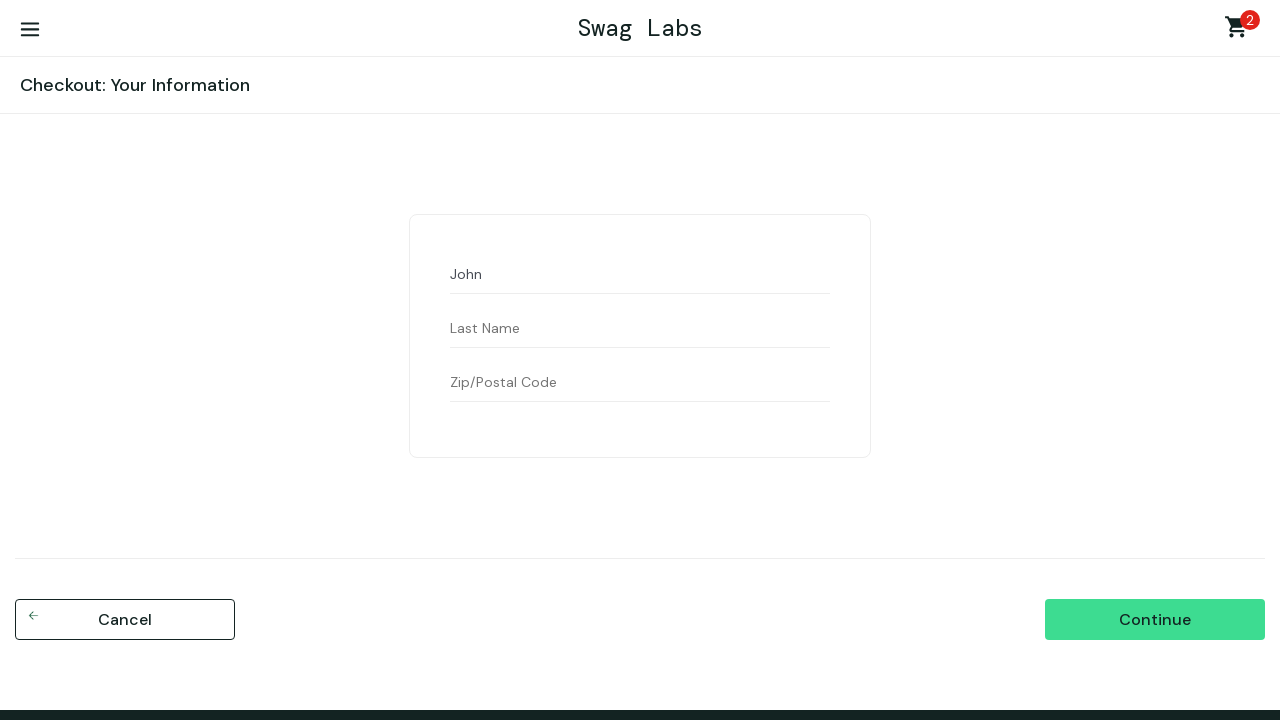

Filled last name field with 'Doe' on #last-name
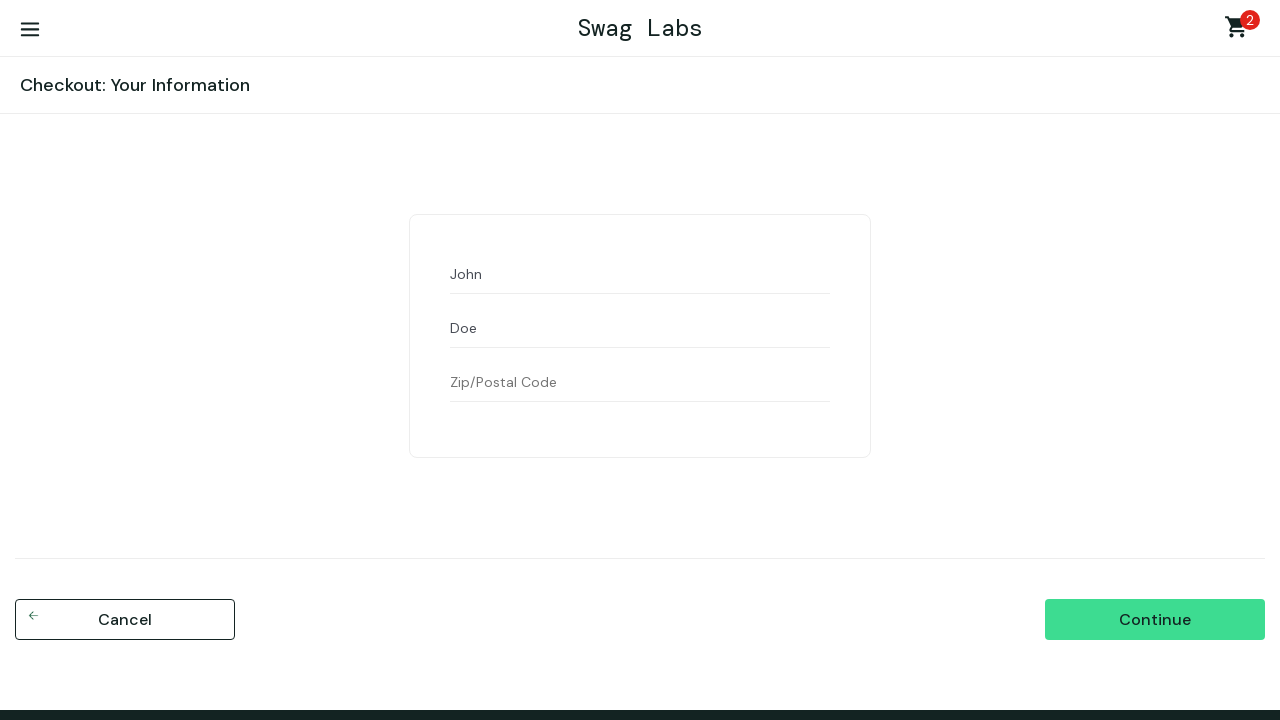

Filled postal code field with '12345' on #postal-code
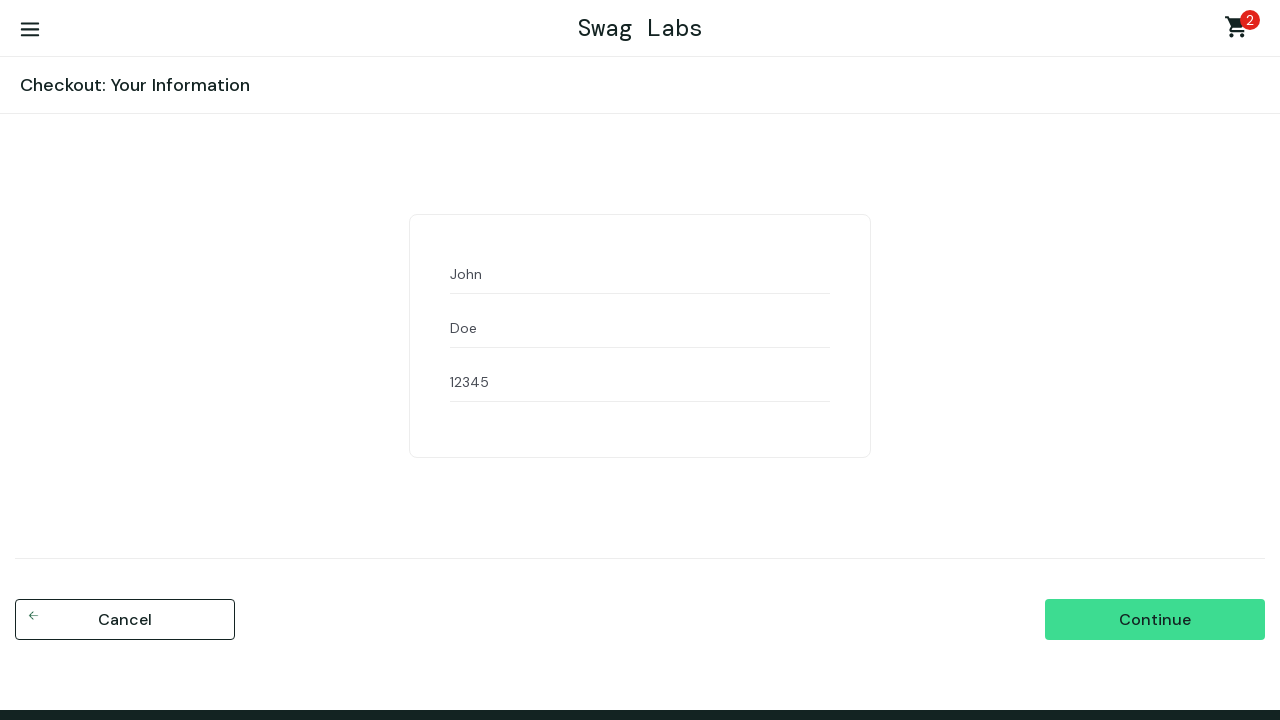

Clicked continue button to proceed to order review at (1155, 620) on #continue
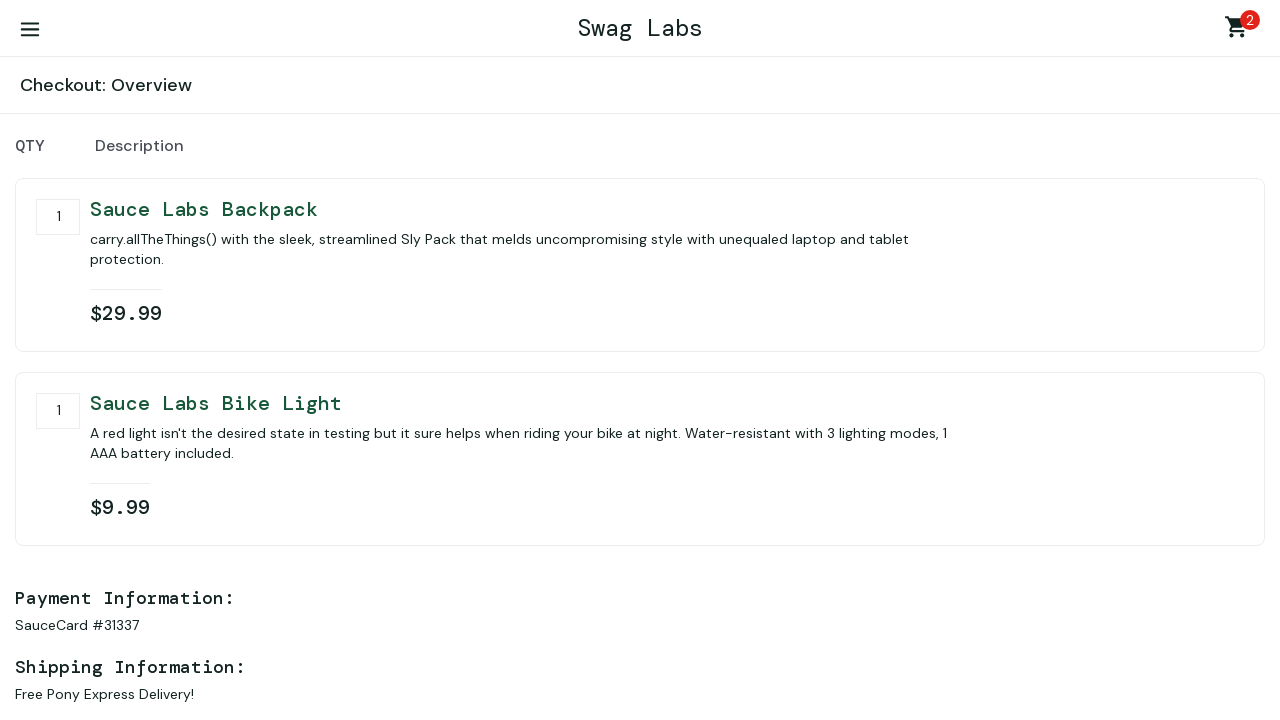

Finish button loaded on order review page
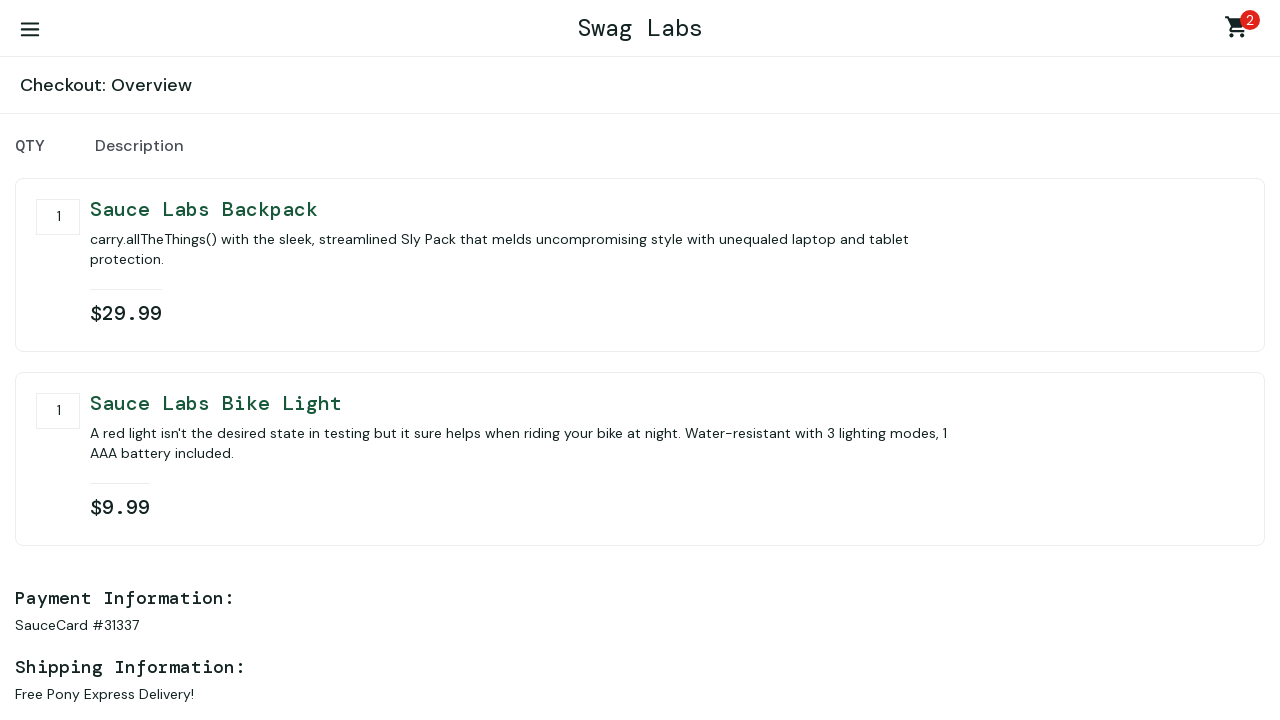

Clicked finish button to complete order at (1155, 463) on [name='finish']
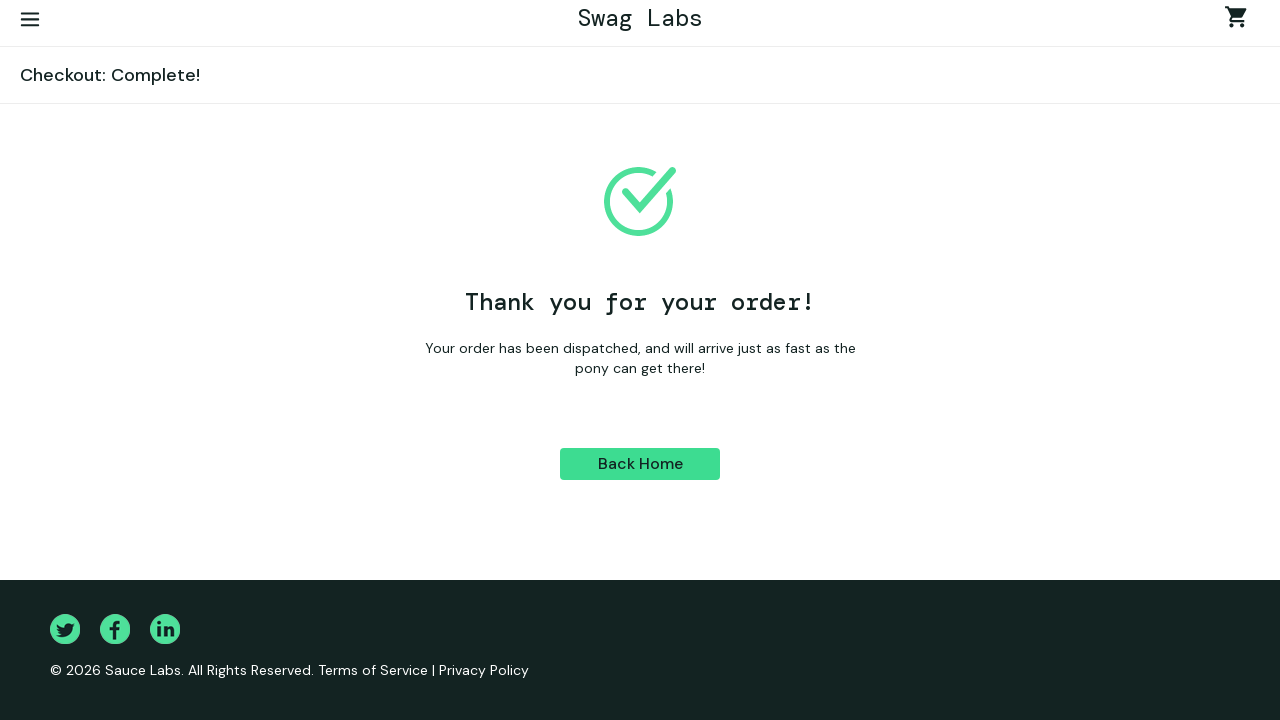

Order completion success message displayed
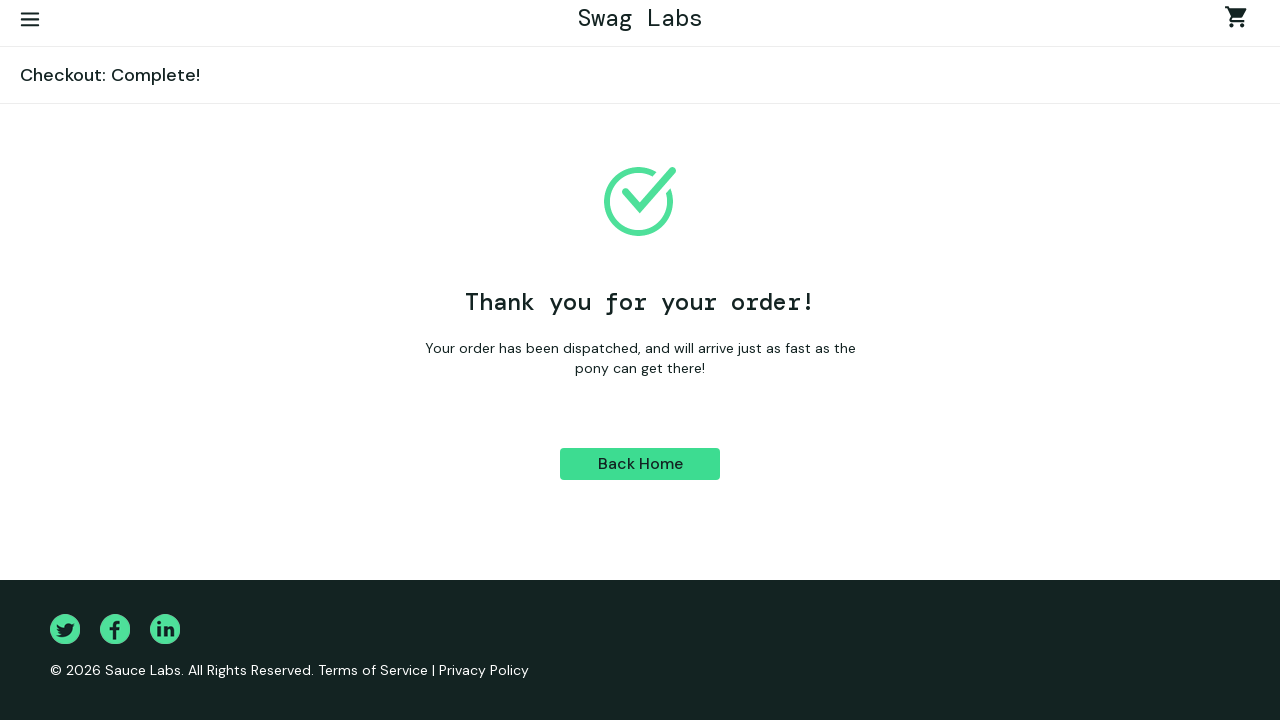

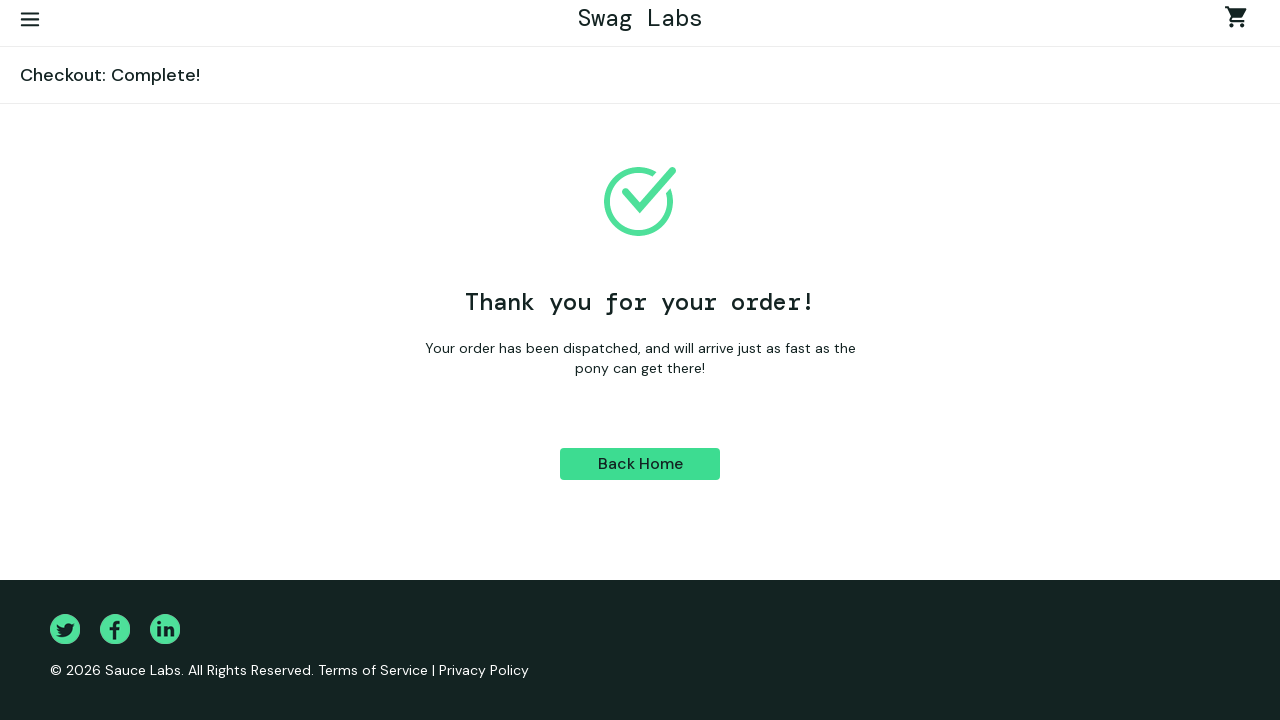